Tests dropdown menu functionality by locating a select element, retrieving its options, and selecting a specific country option ("Bermuda") from the dropdown.

Starting URL: https://www.globalsqa.com/demo-site/select-dropdown-menu/

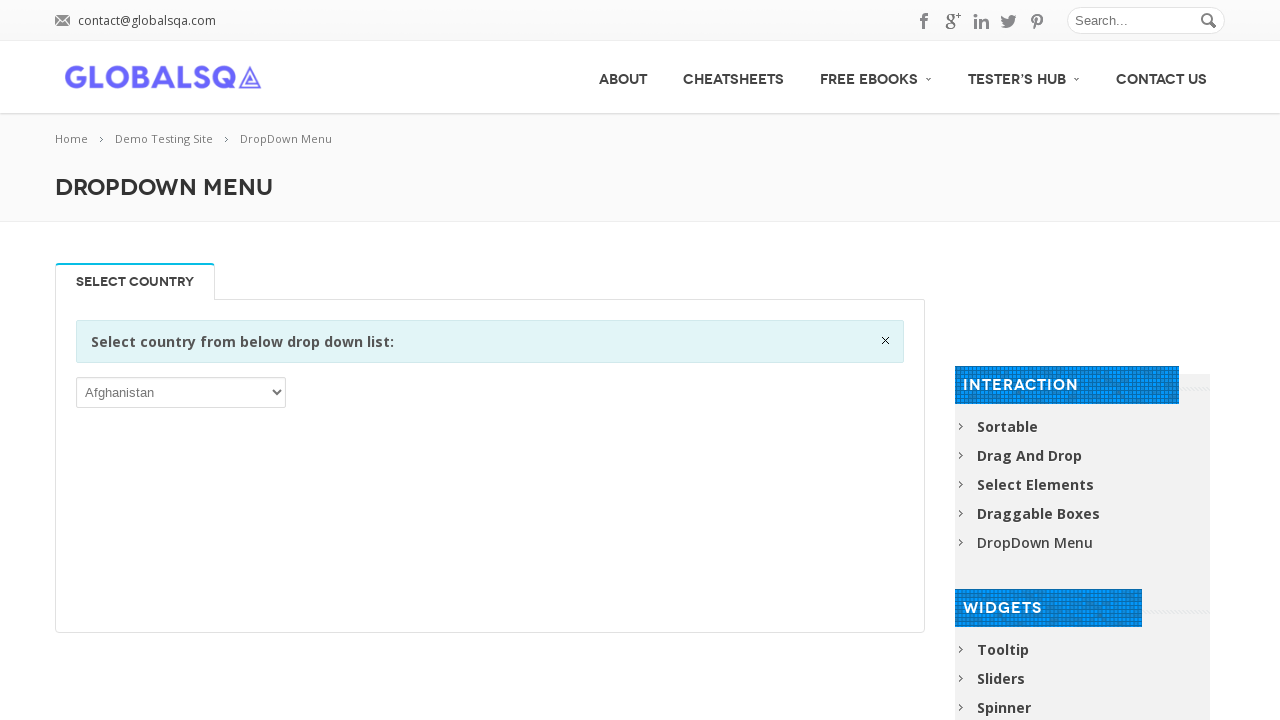

Waited for dropdown select element to be visible
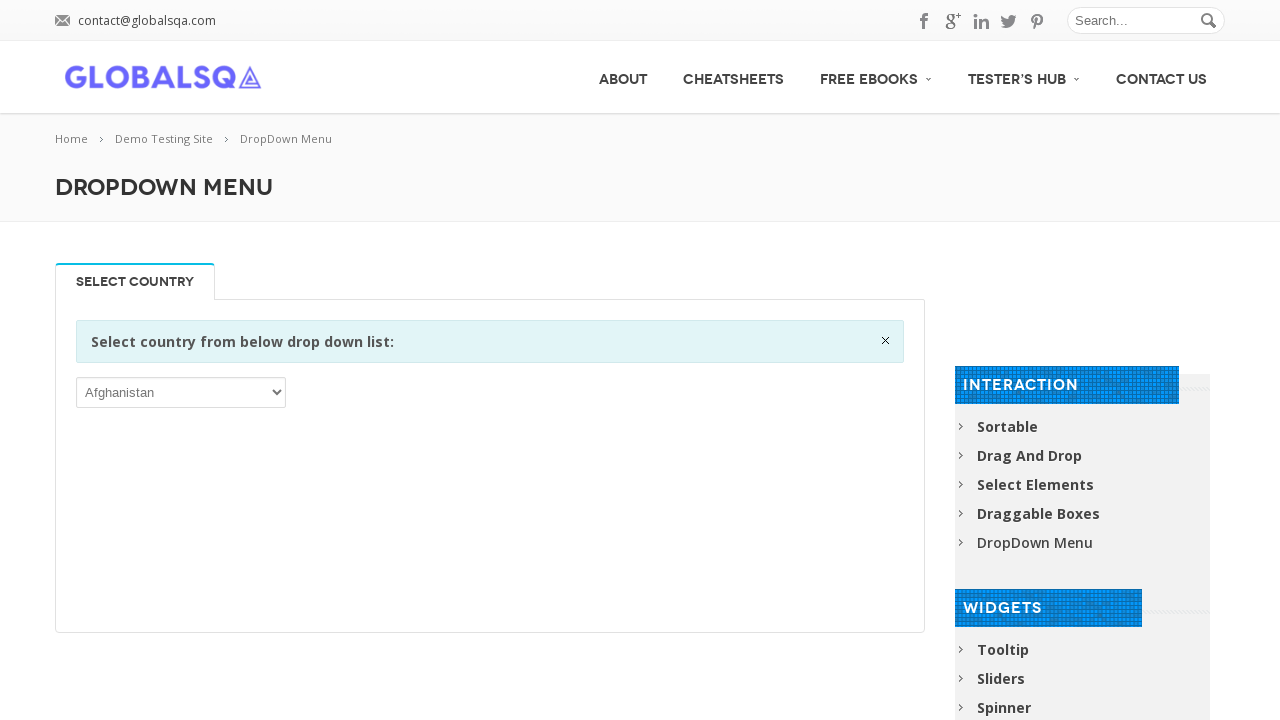

Selected 'Bermuda' option from the dropdown menu on select
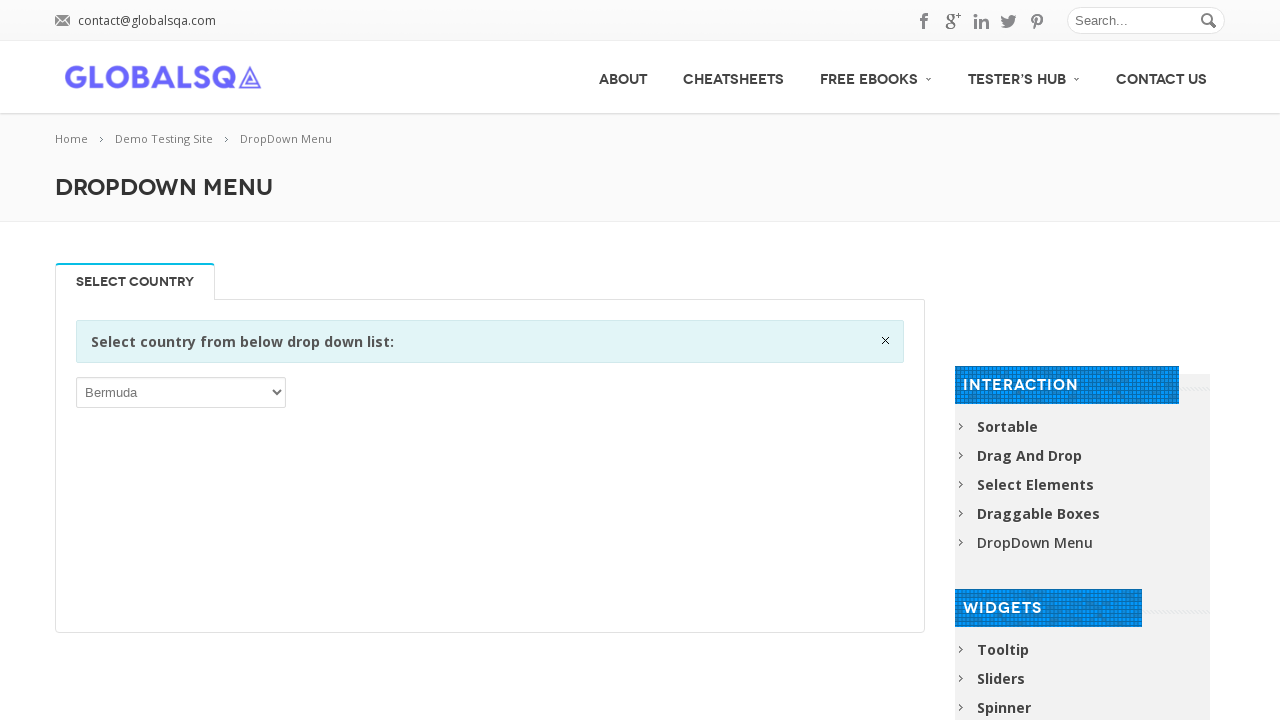

Waited 1 second to verify selection
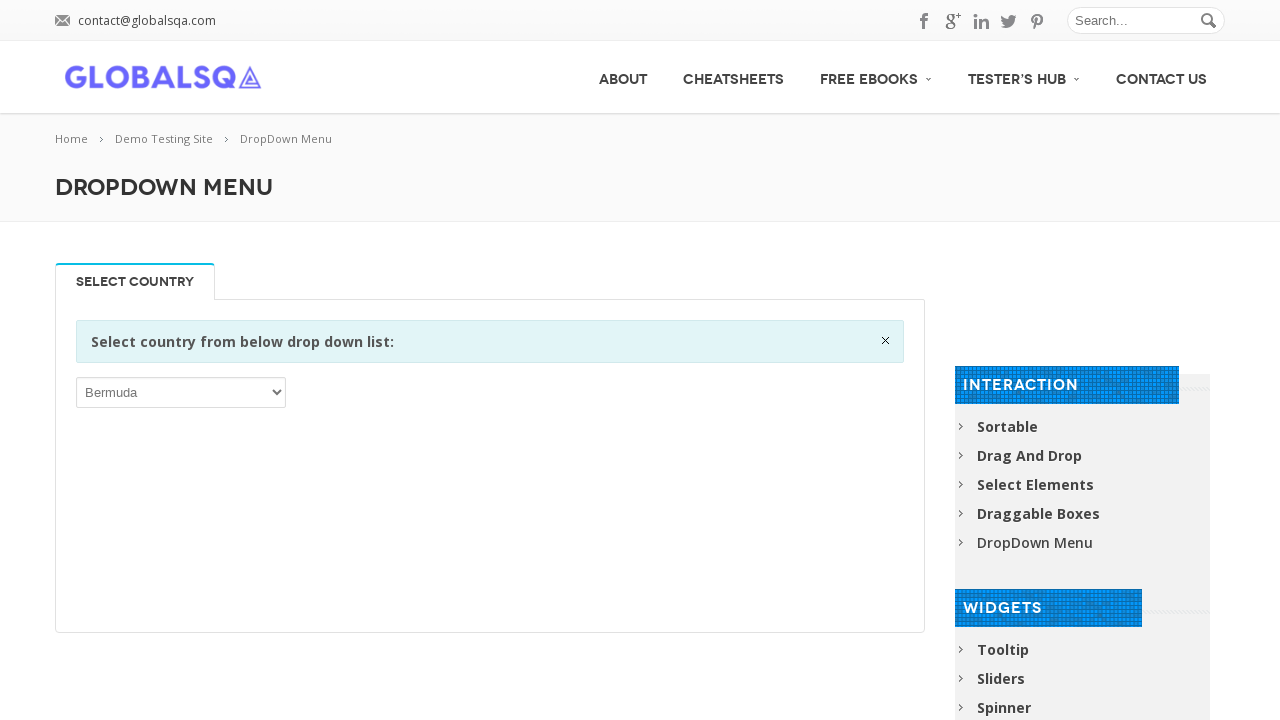

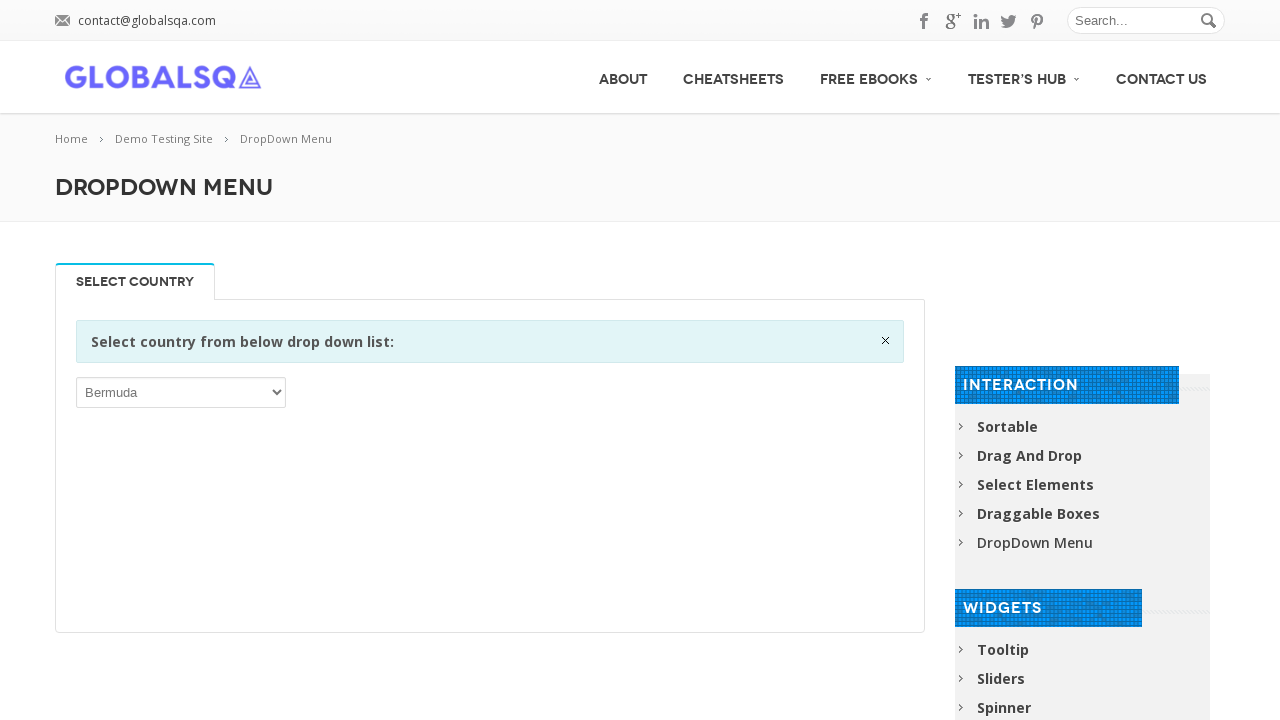